Tests the horizontal slider functionality by navigating to the slider page, clicking on the slider element, and dragging it by a specified offset to change its value.

Starting URL: http://the-internet.herokuapp.com

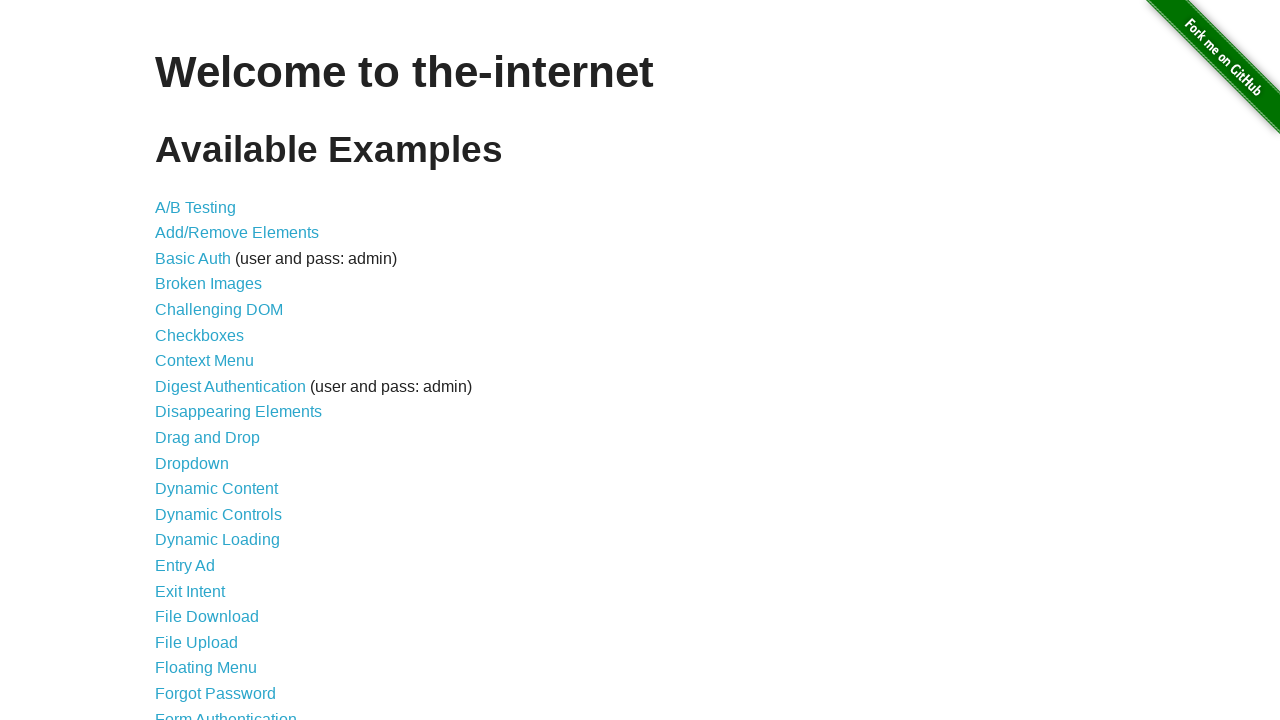

Clicked on horizontal slider link to navigate to slider page at (214, 361) on a[href='/horizontal_slider']
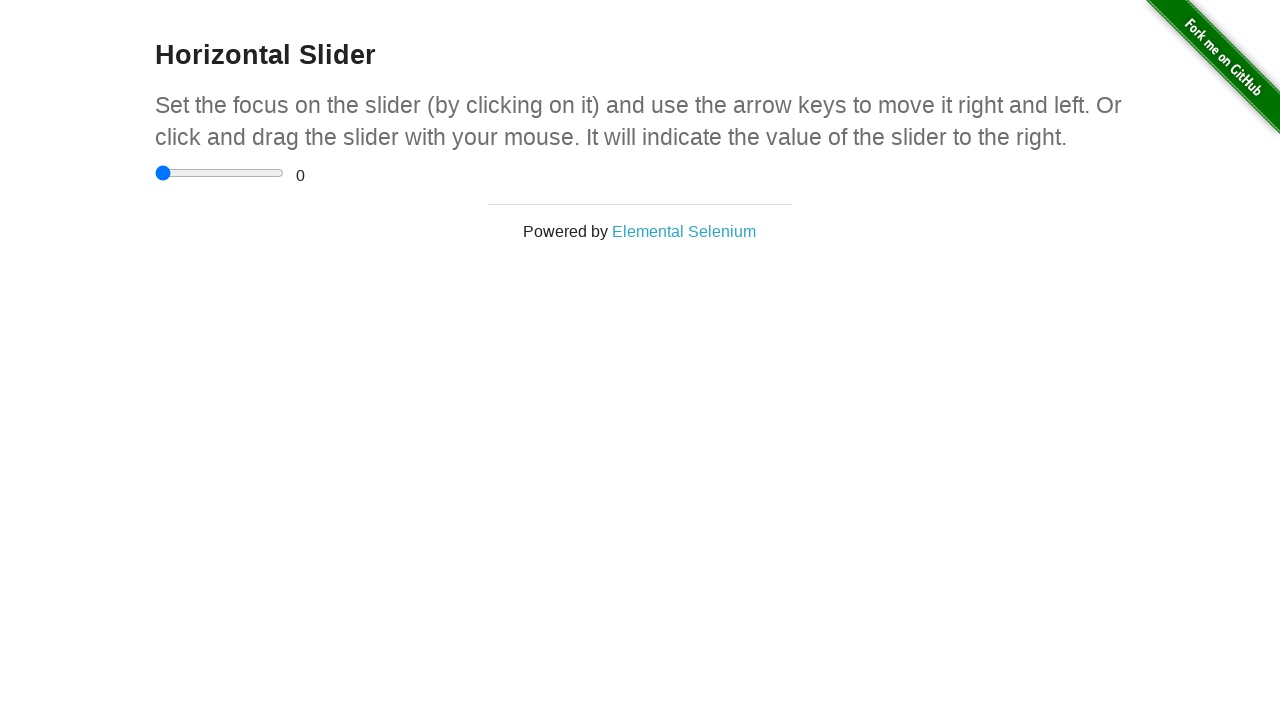

Waited for horizontal slider element to be visible
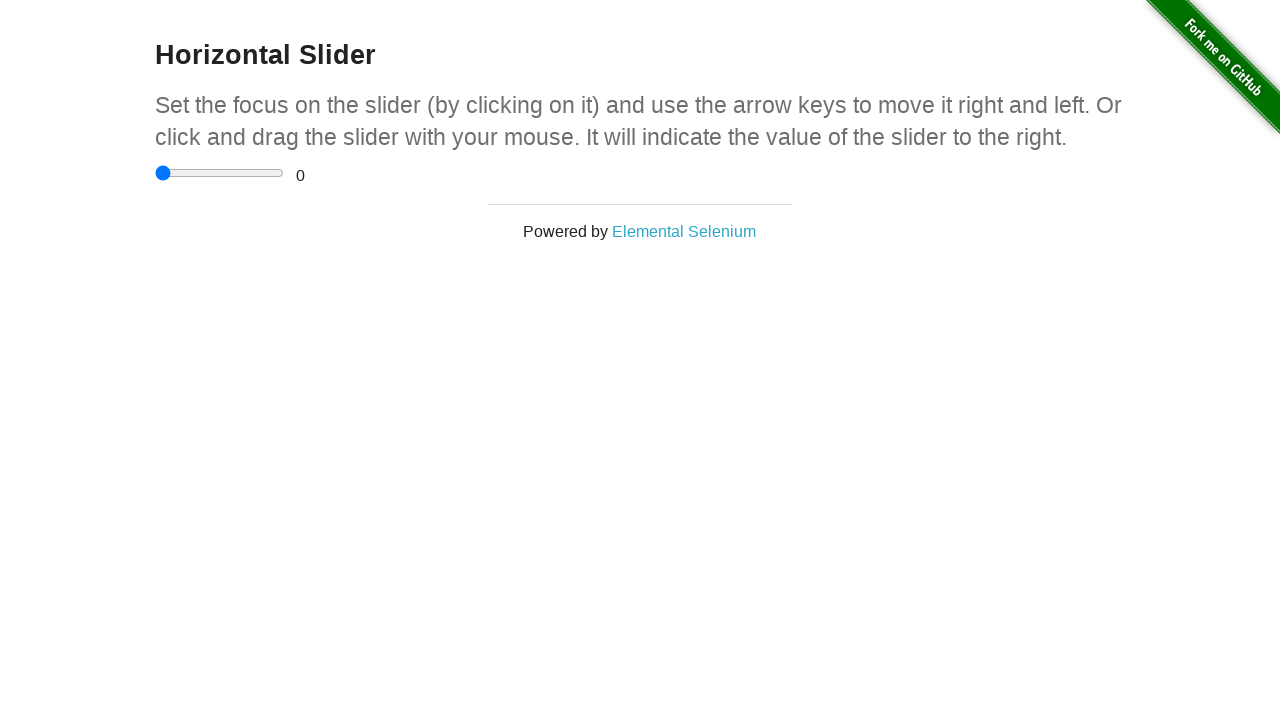

Located the horizontal slider element
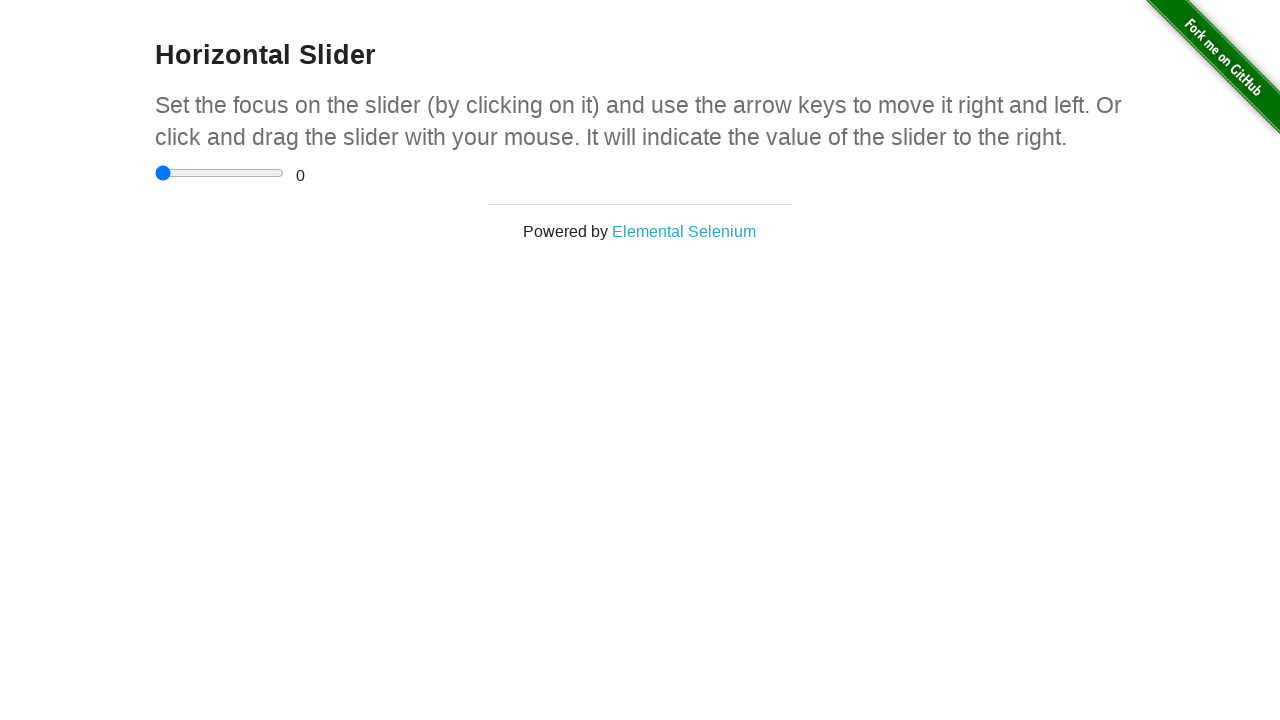

Calculated slider bounding box and center position
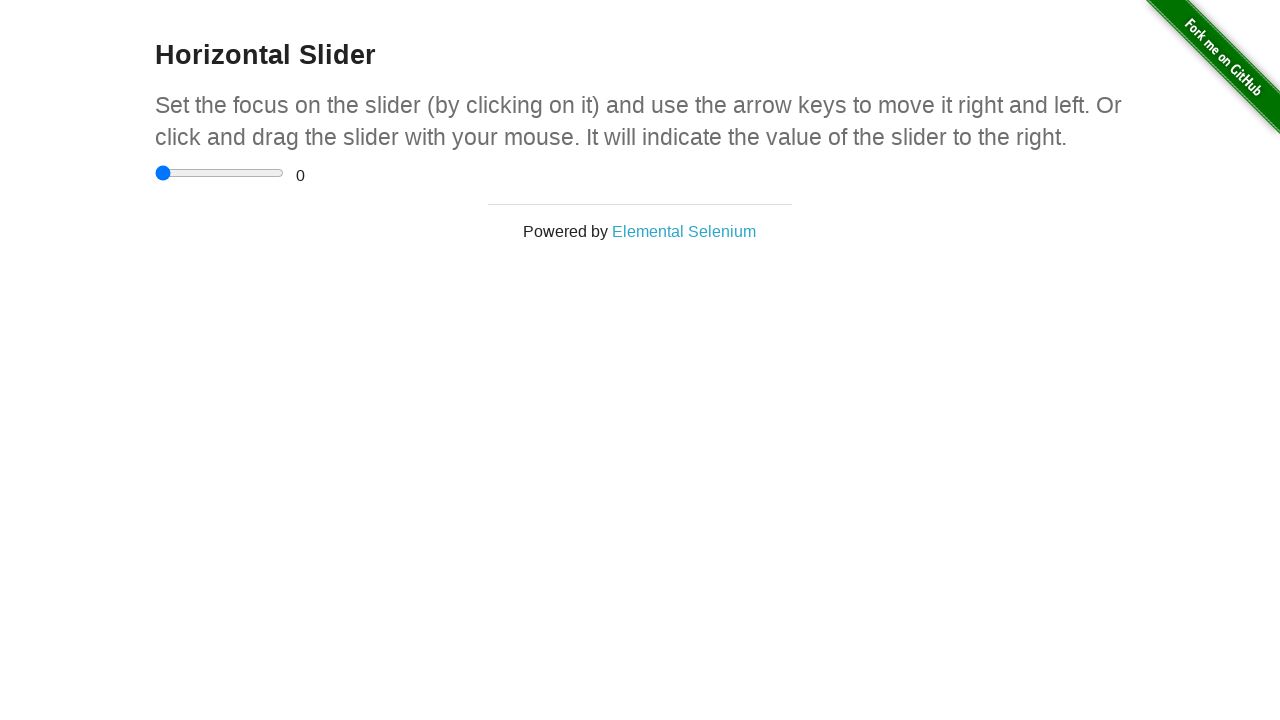

Moved mouse to center of slider at (220, 173)
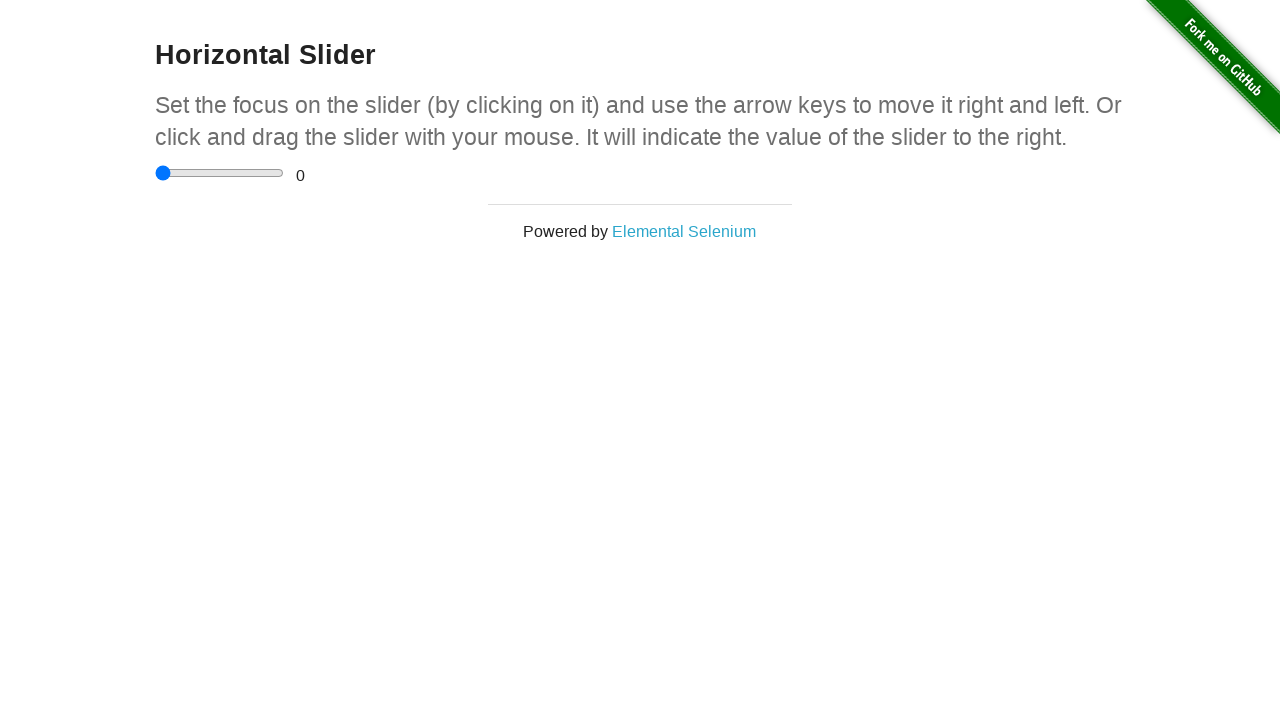

Pressed mouse button down on slider at (220, 173)
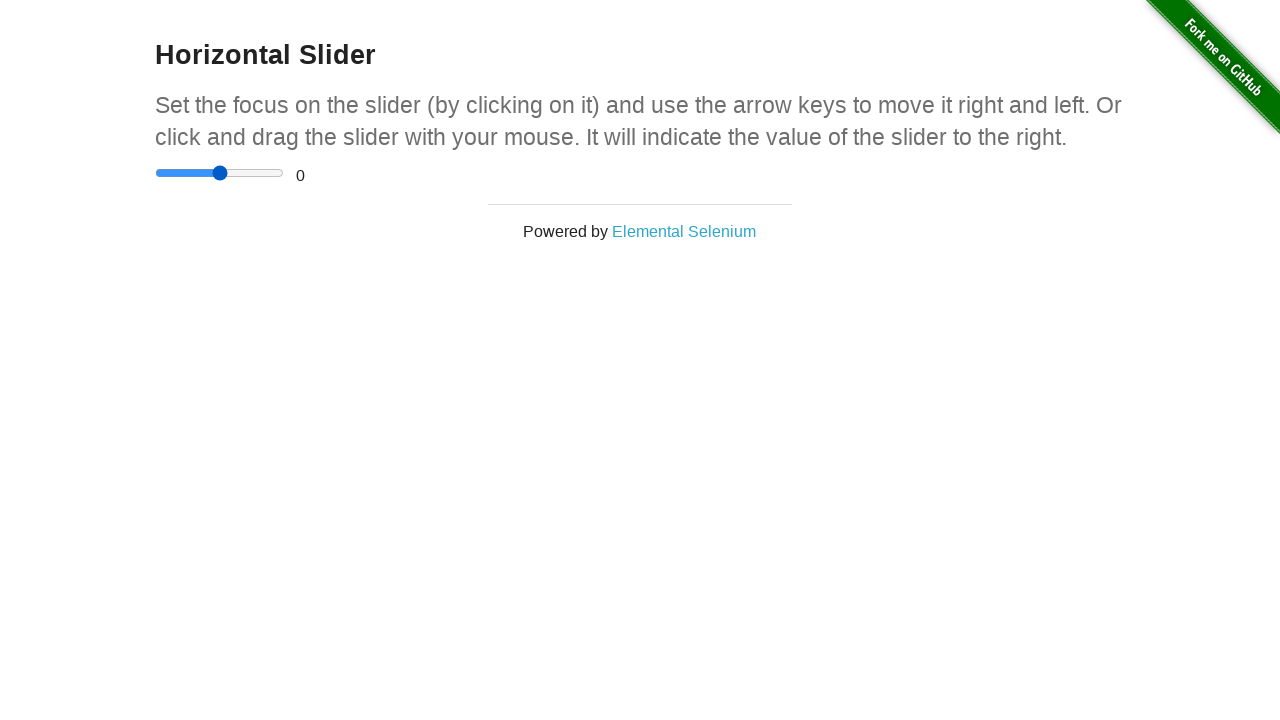

Dragged slider by offset (30, 10) at (250, 183)
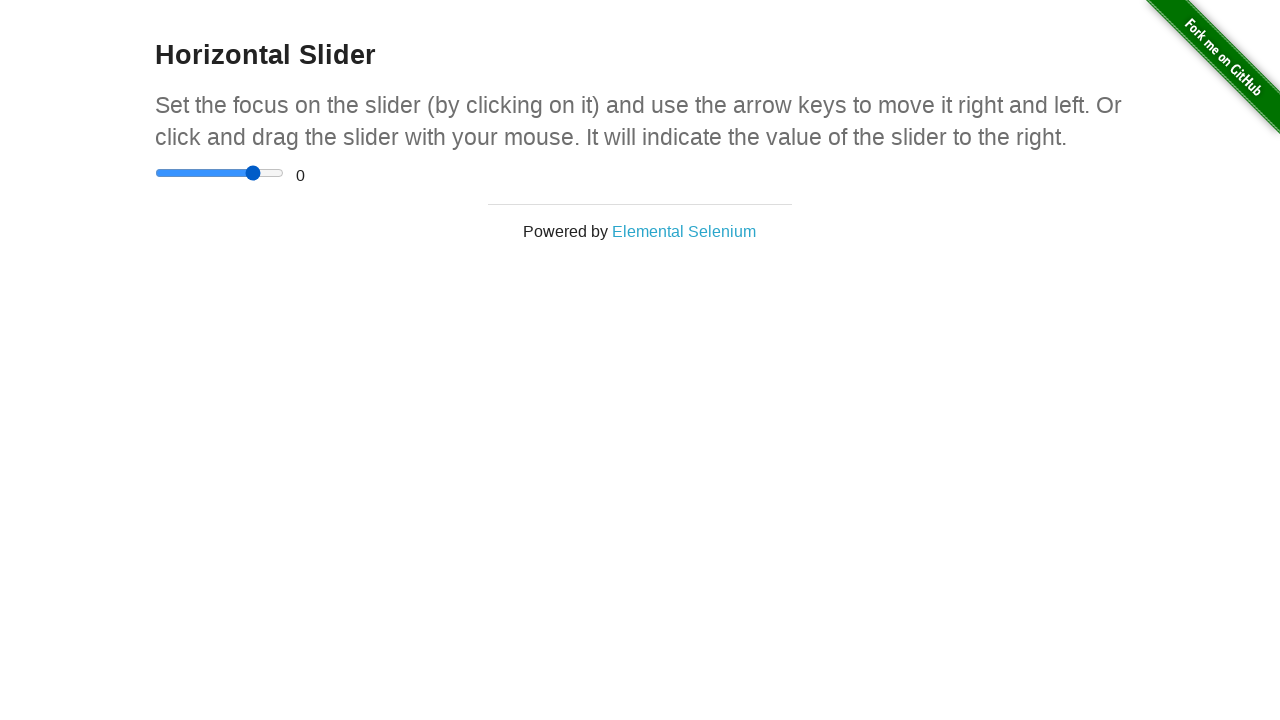

Released mouse button, slider drag action completed at (250, 183)
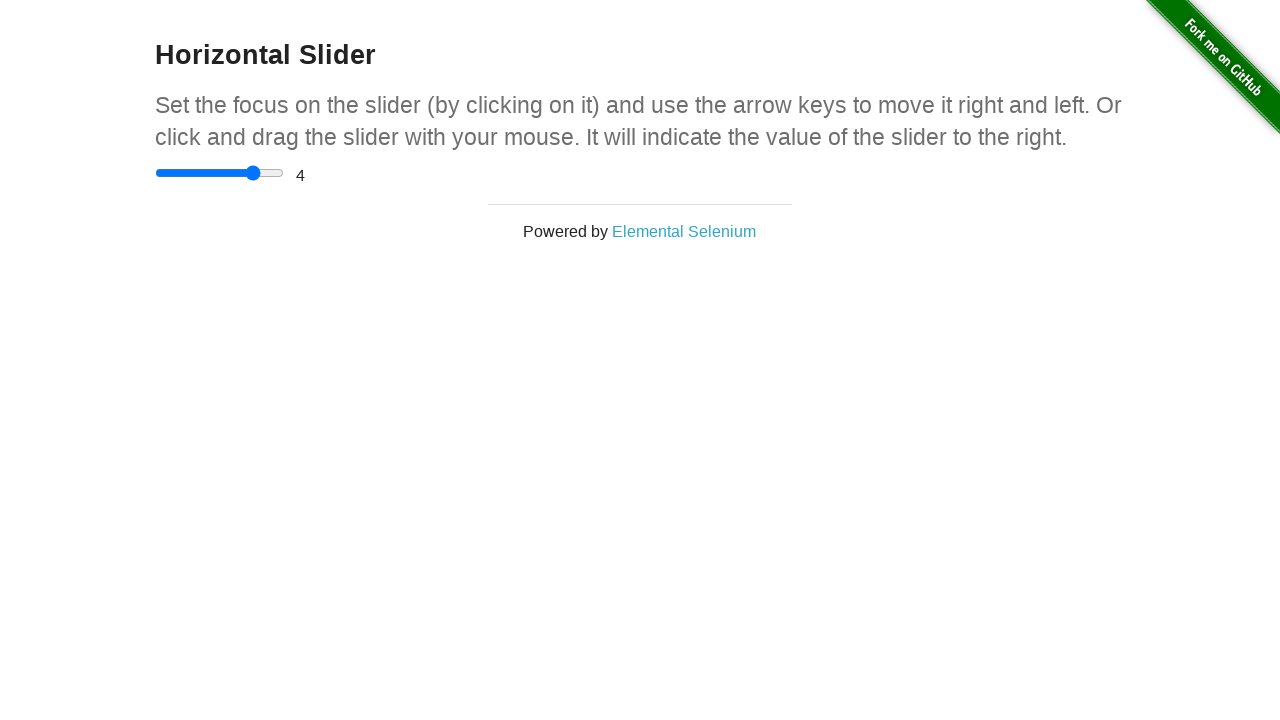

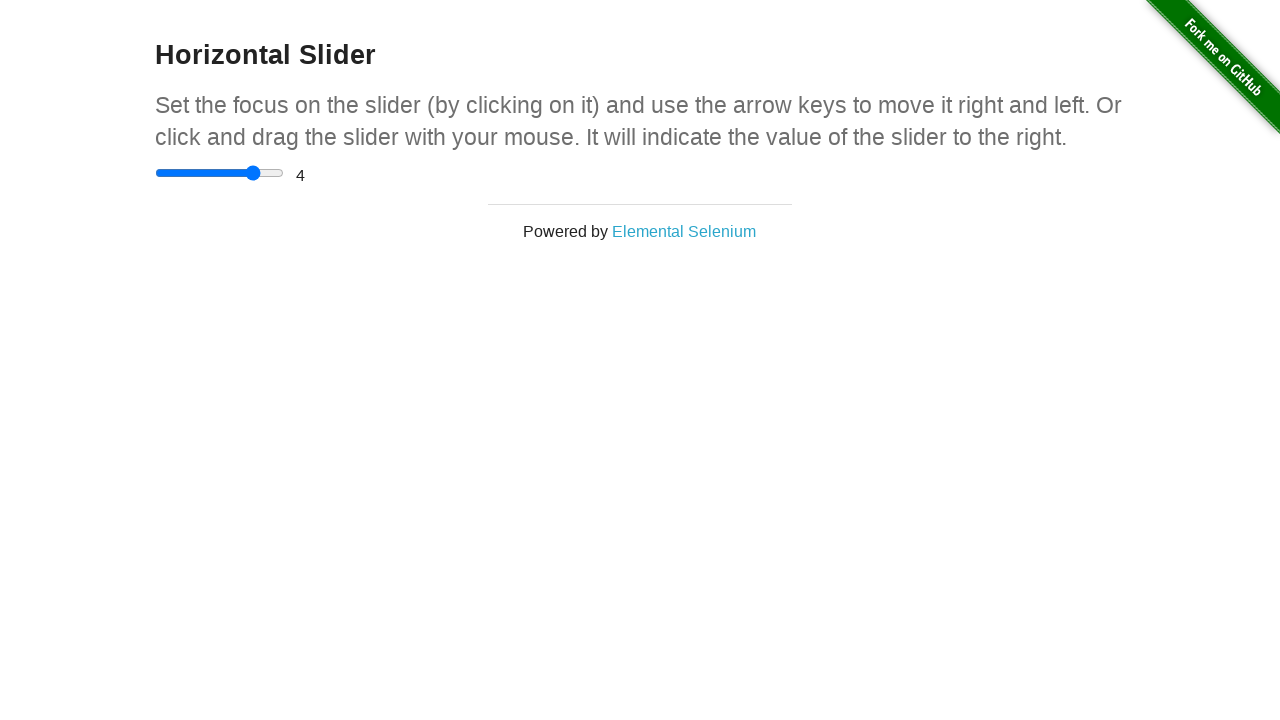